Tests VWO login with invalid credentials and verifies error message display

Starting URL: https://app.vwo.com

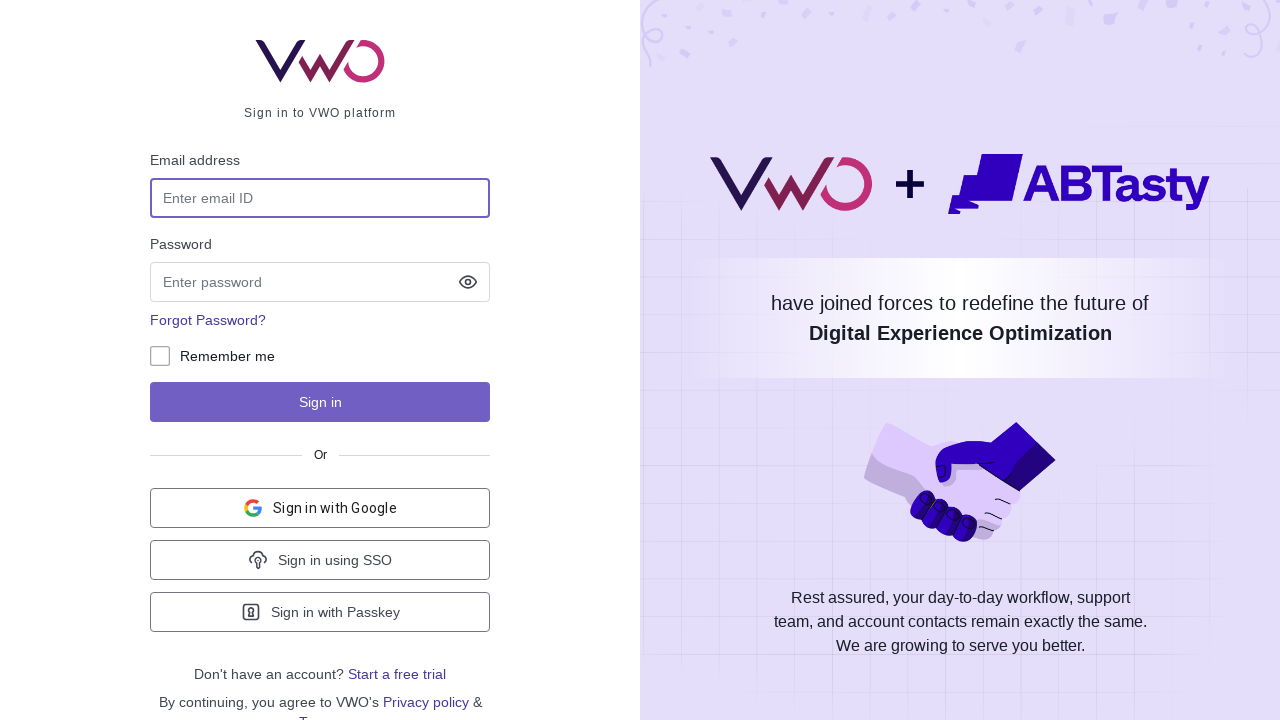

Filled email field with invalid credentials (admin@admin.com) on #login-username
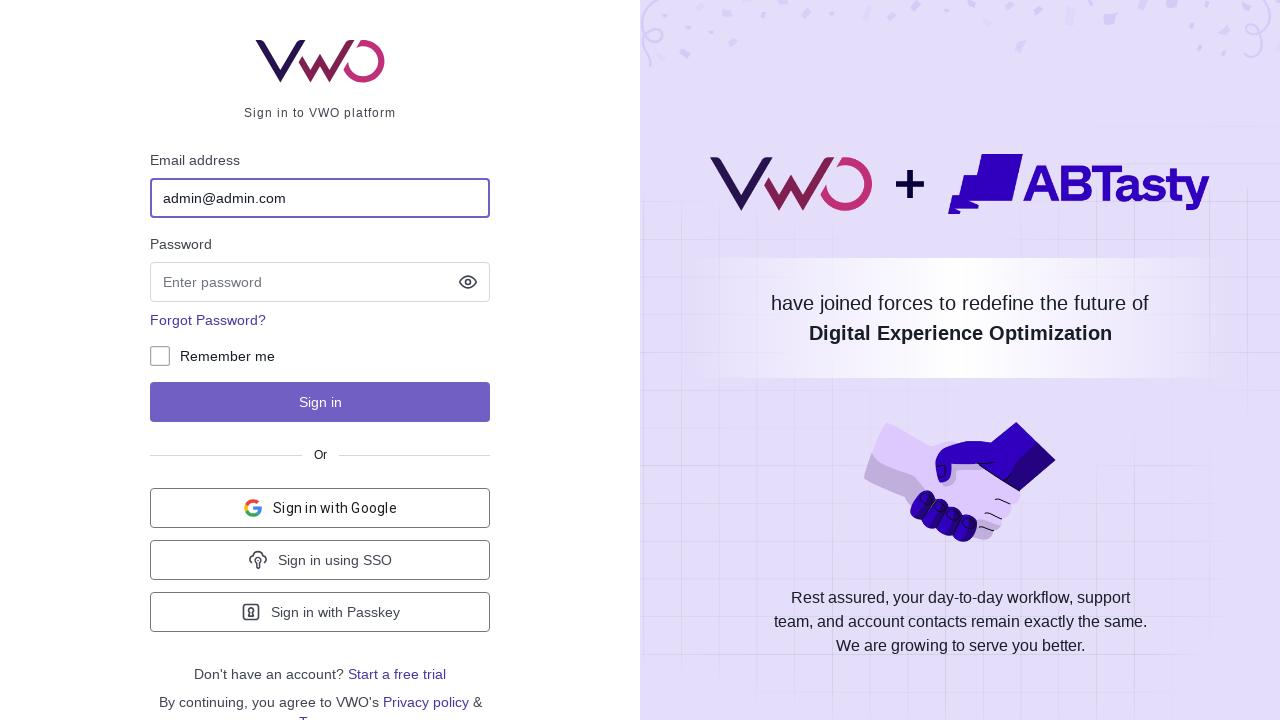

Filled password field with invalid credentials (admin) on #login-password
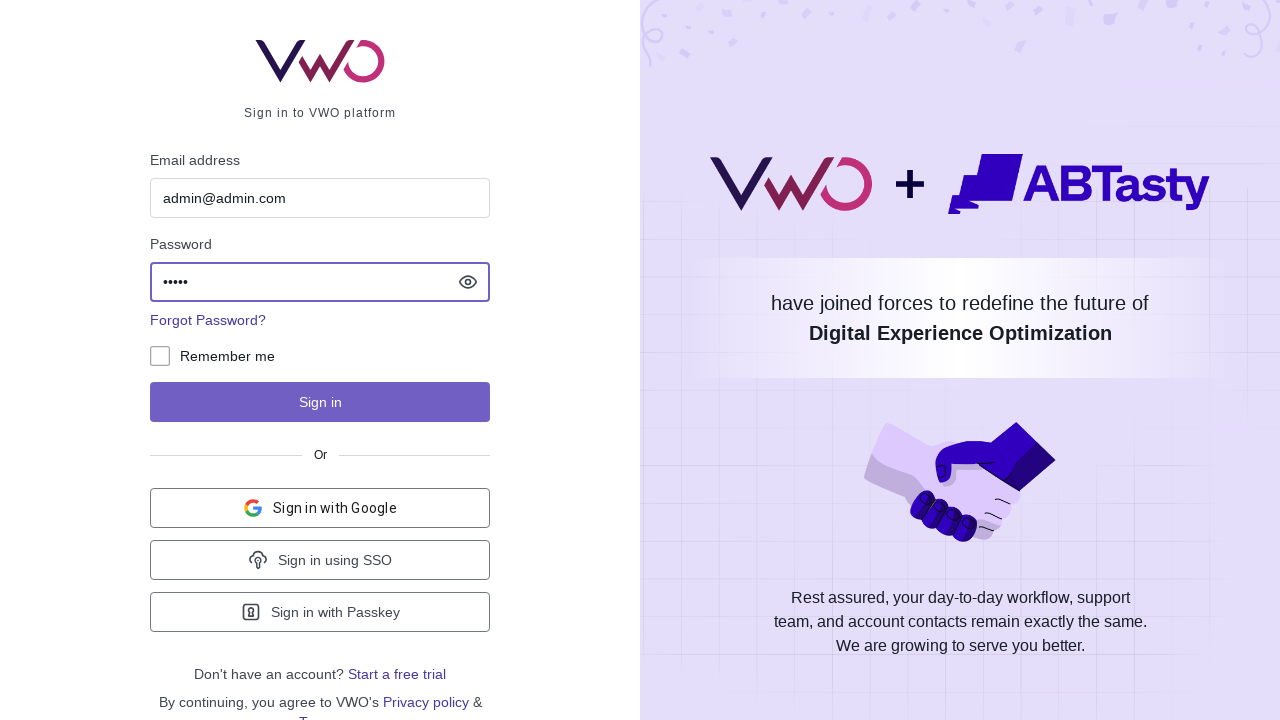

Clicked login button at (320, 402) on #js-login-btn
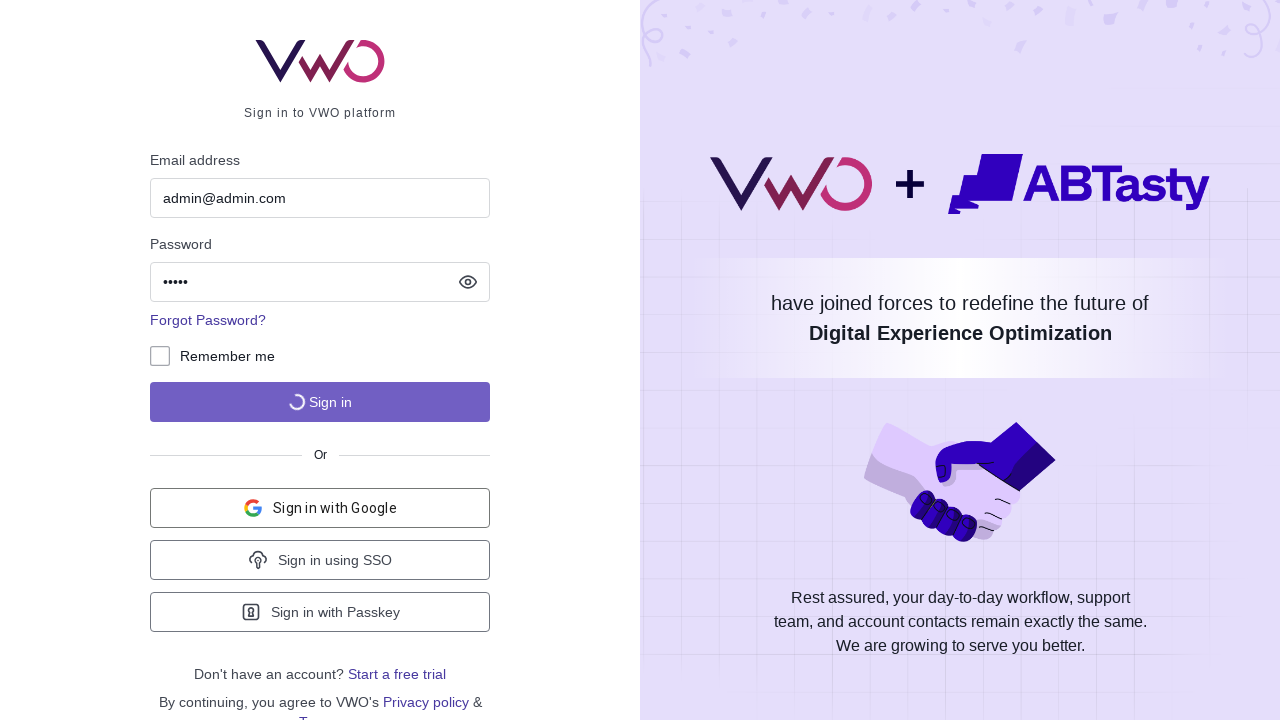

Error message appeared on screen
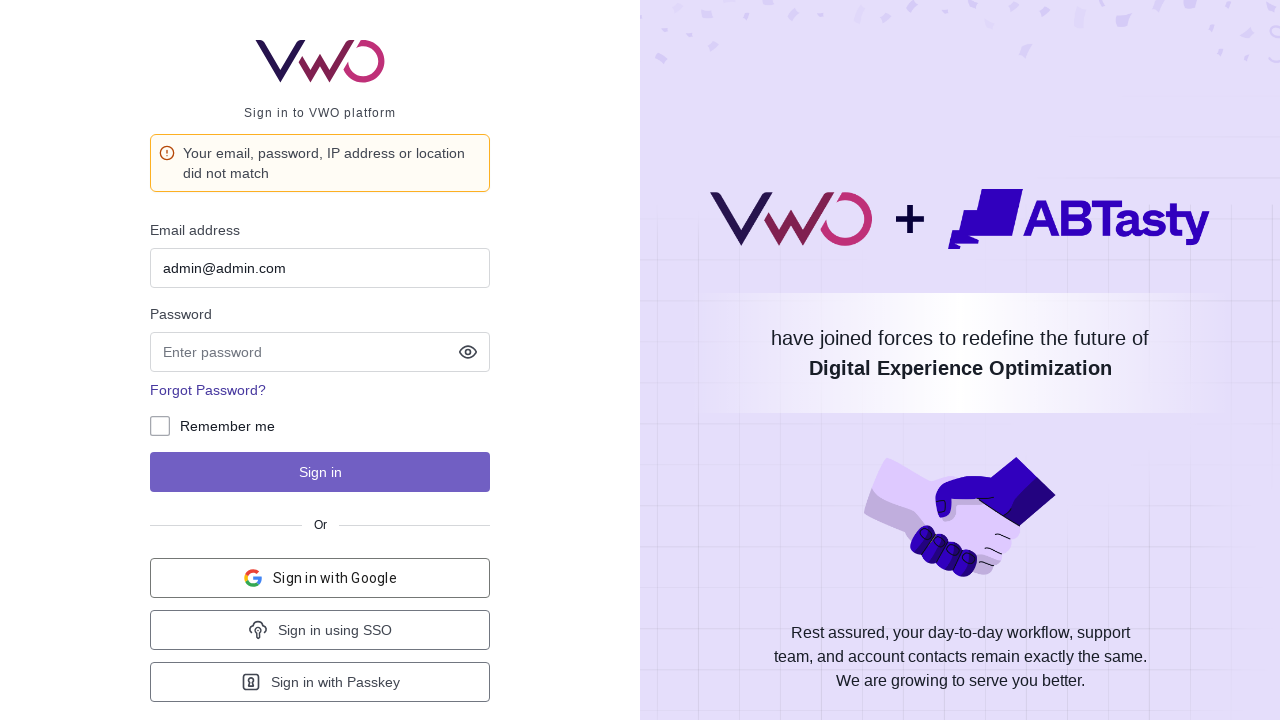

Verified error message text matches expected message
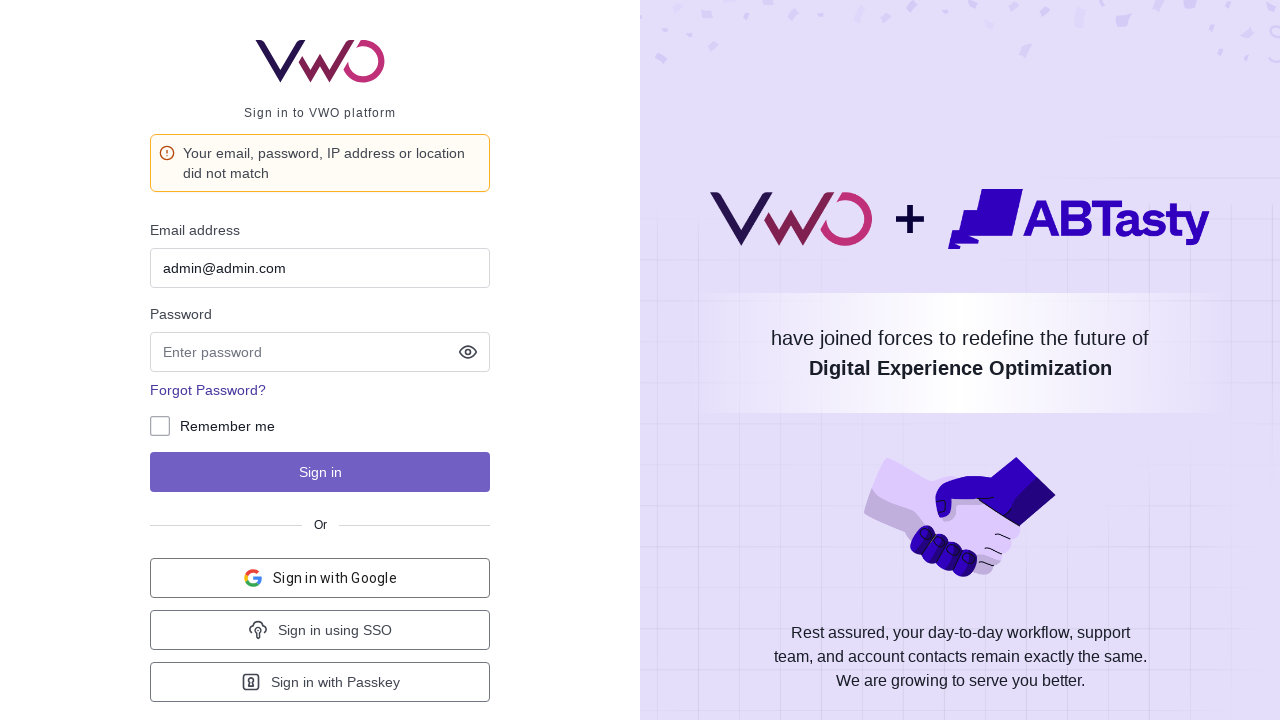

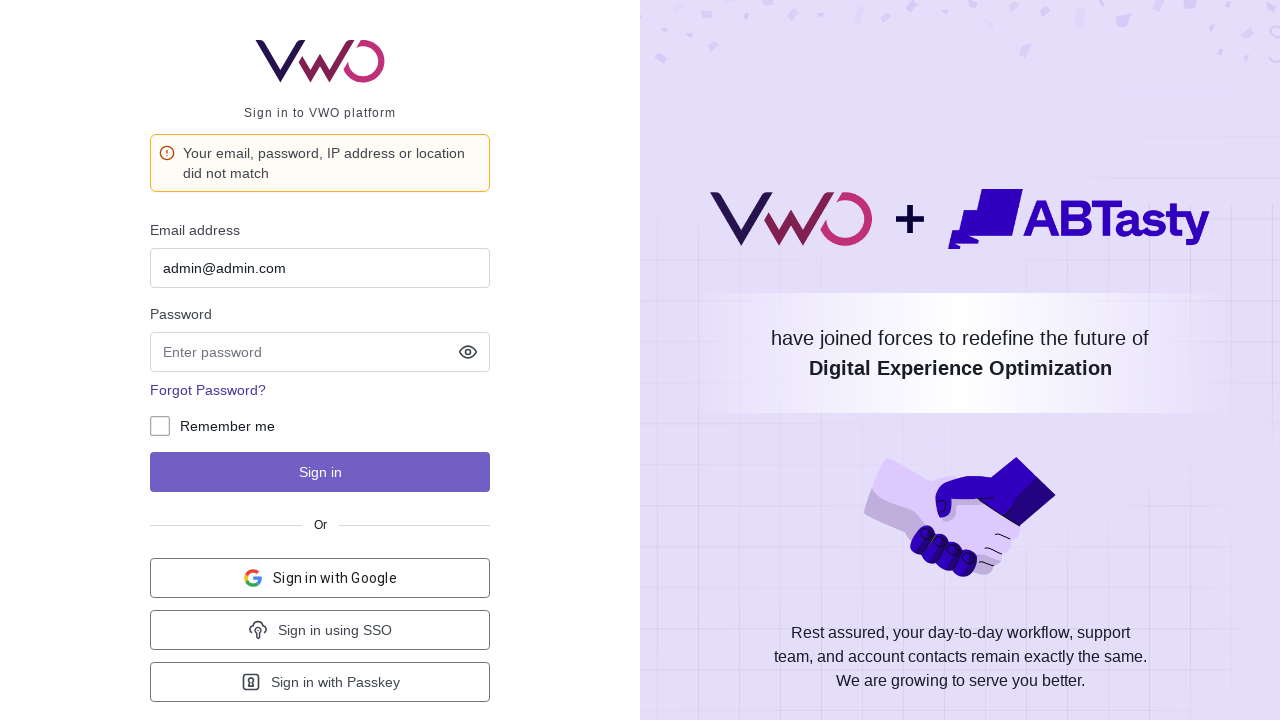